Tests timezone emulation by setting the browser timezone to America/Montevideo and navigating to a timezone display website.

Starting URL: https://everytimezone.com/

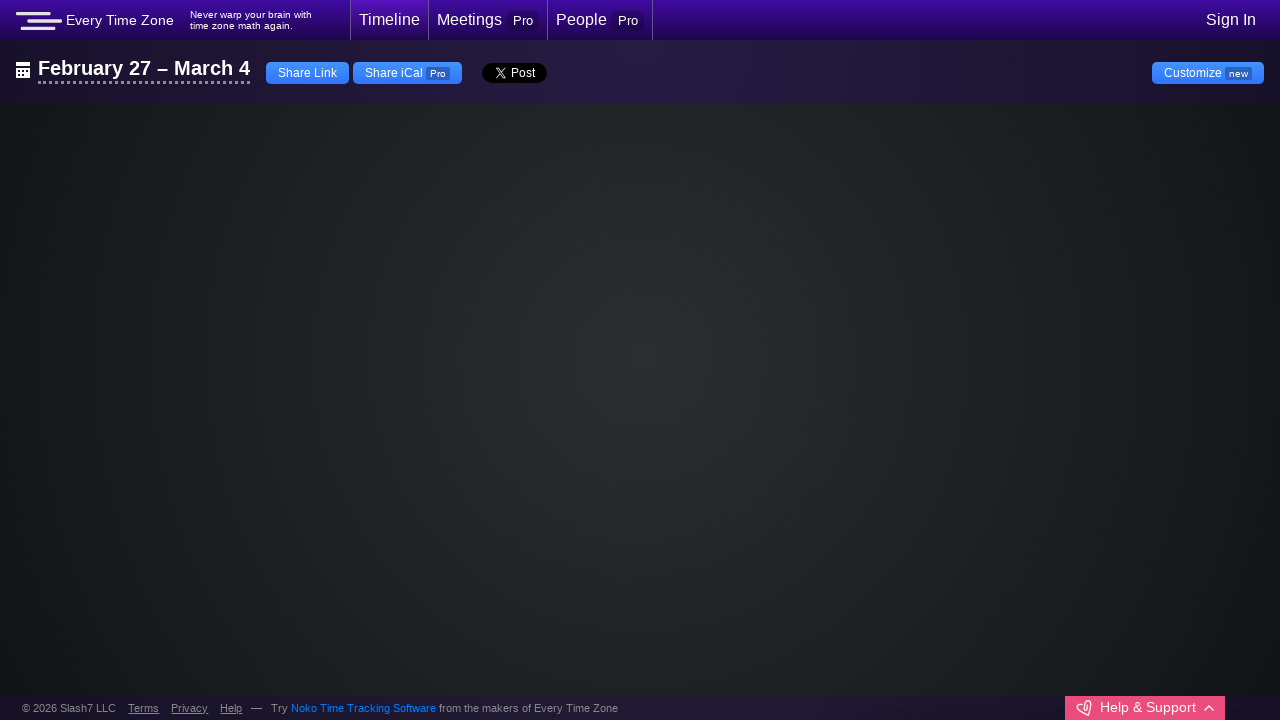

Created CDP session for timezone emulation
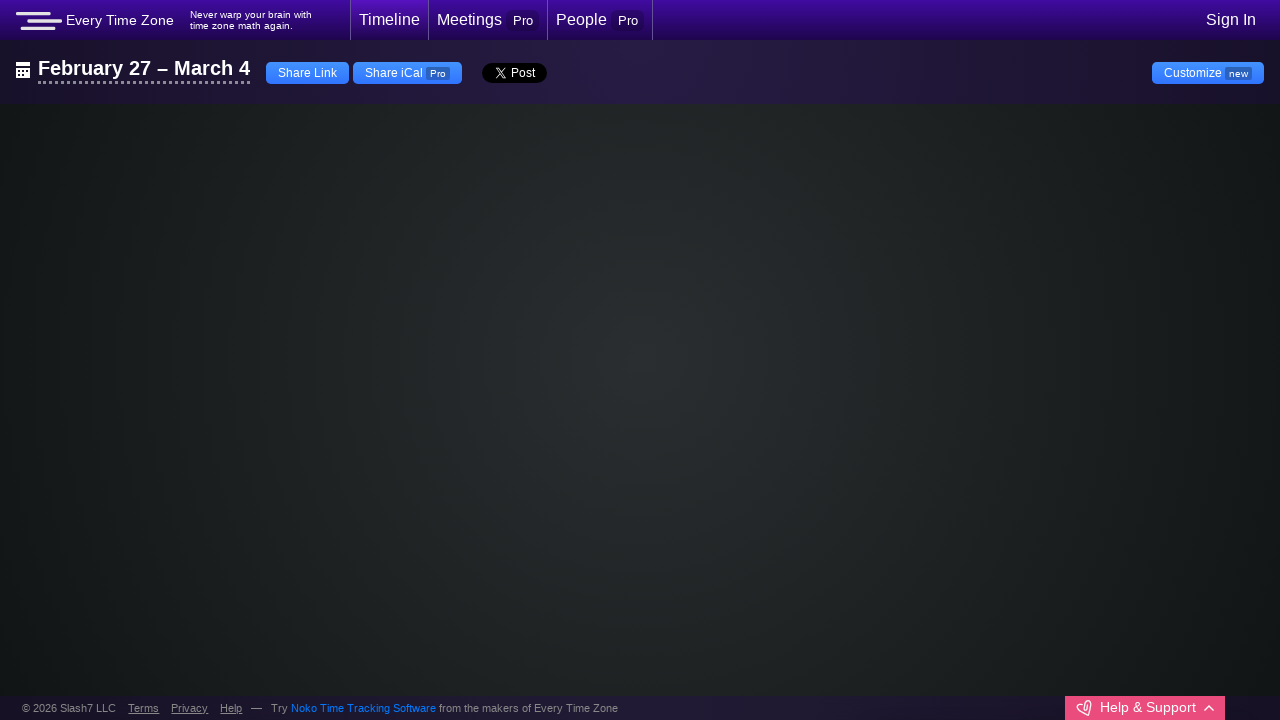

Set browser timezone to America/Montevideo via CDP
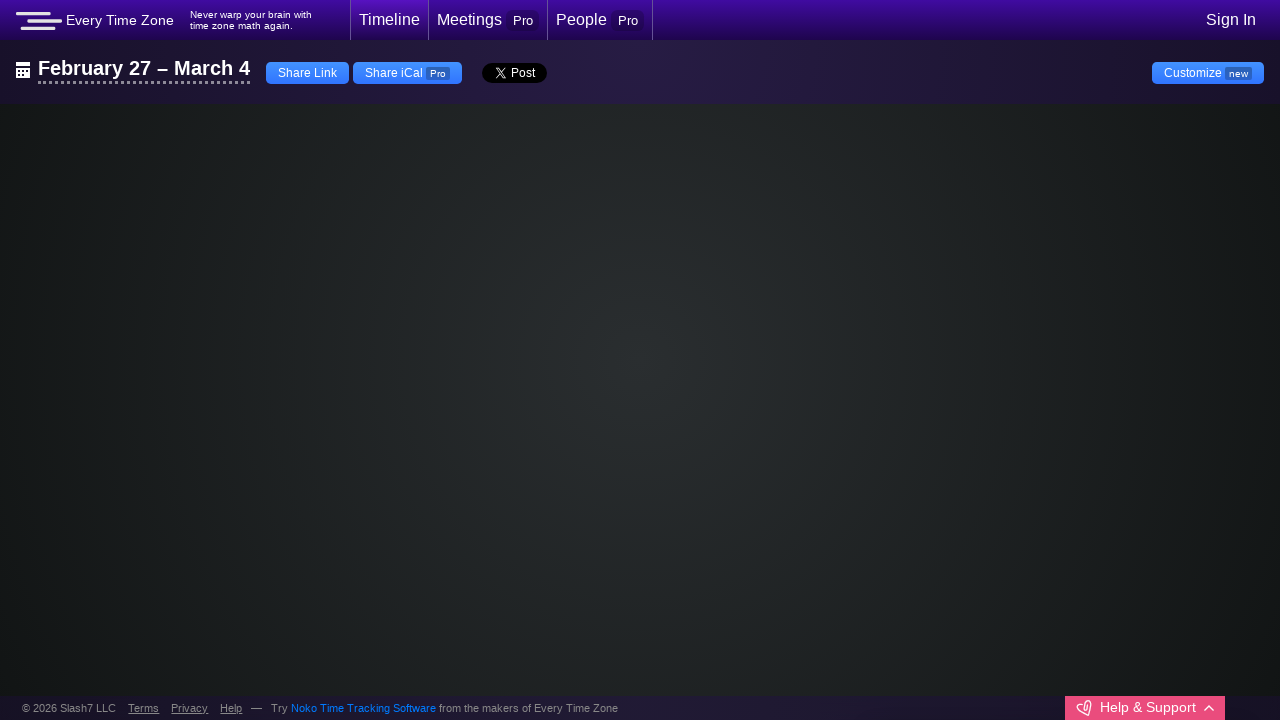

Reloaded page to apply timezone setting
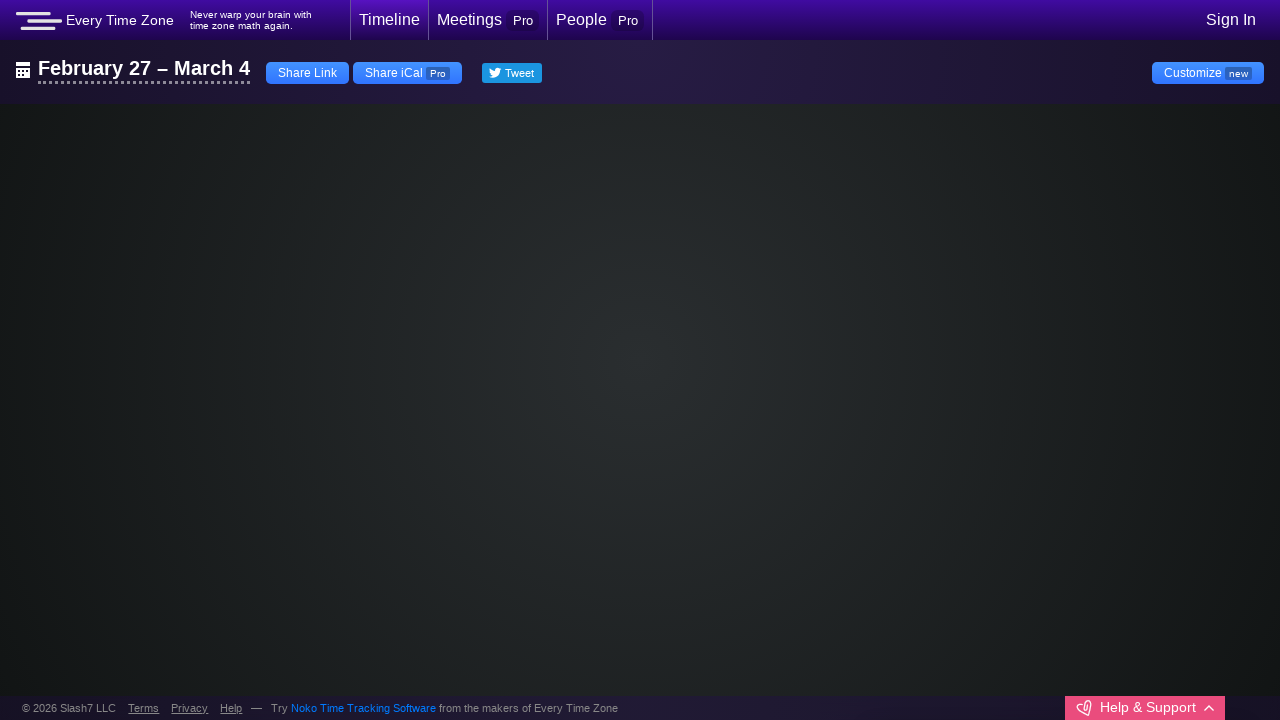

Waited for page to reach networkidle state
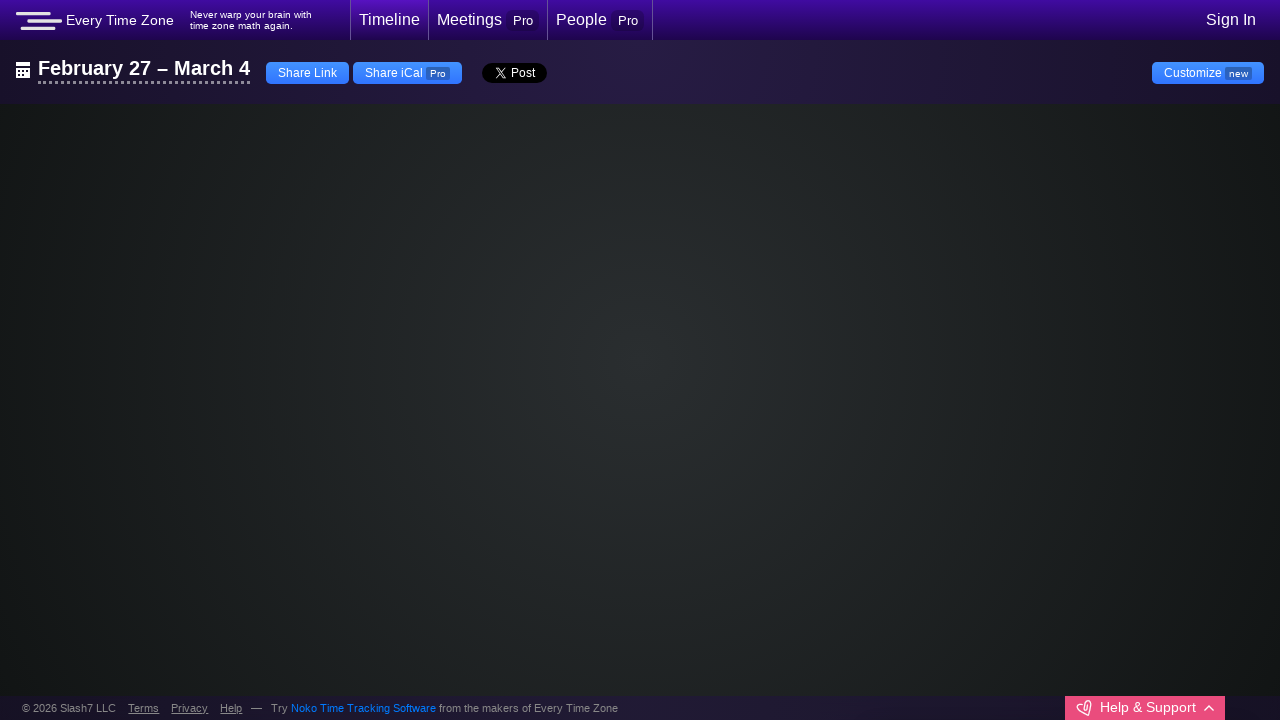

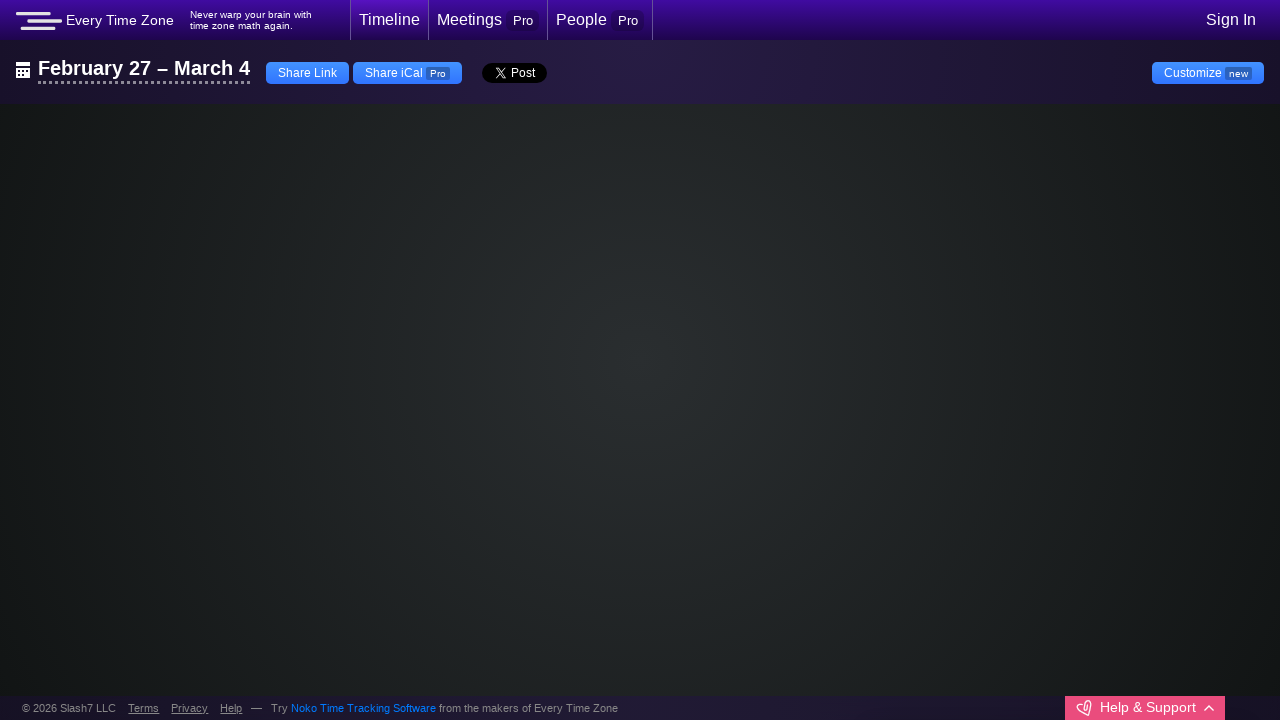